Tests that entering a number too big (above 100) displays the "Number is too big" error message

Starting URL: https://acctabootcamp.github.io/site/tasks/enter_a_number

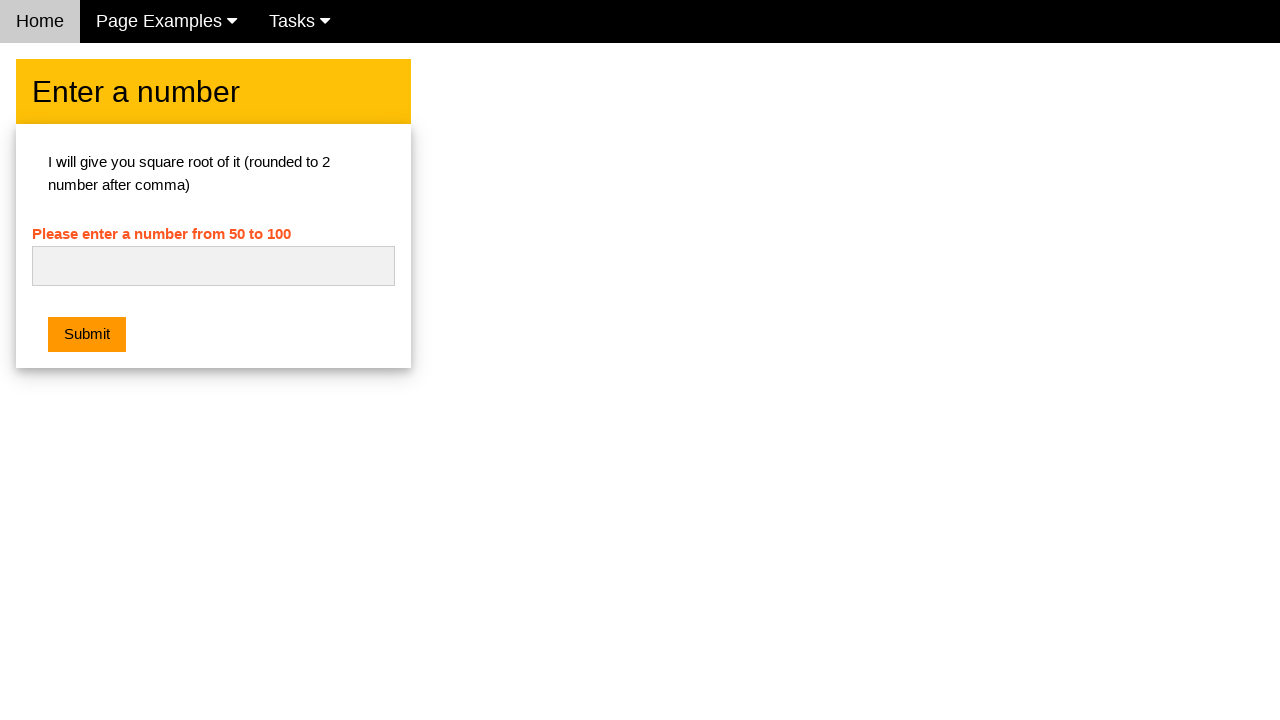

Navigated to the Enter a Number task page
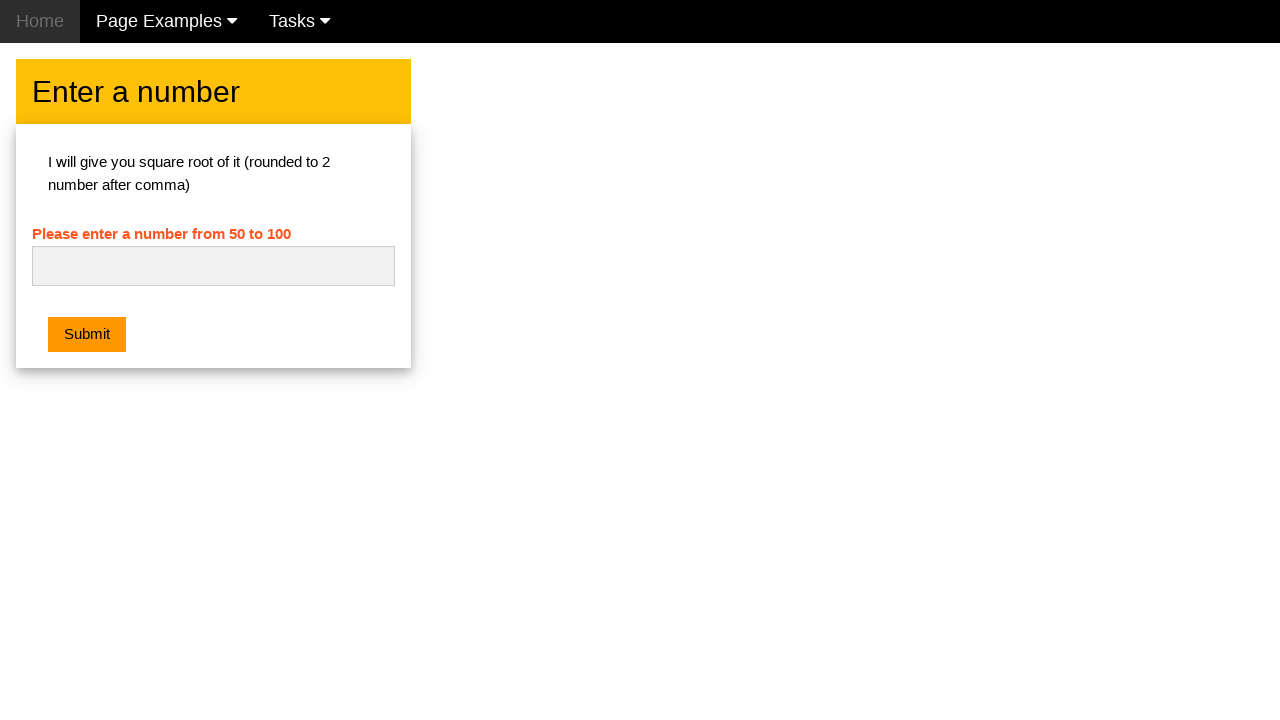

Cleared the number input field on #numb
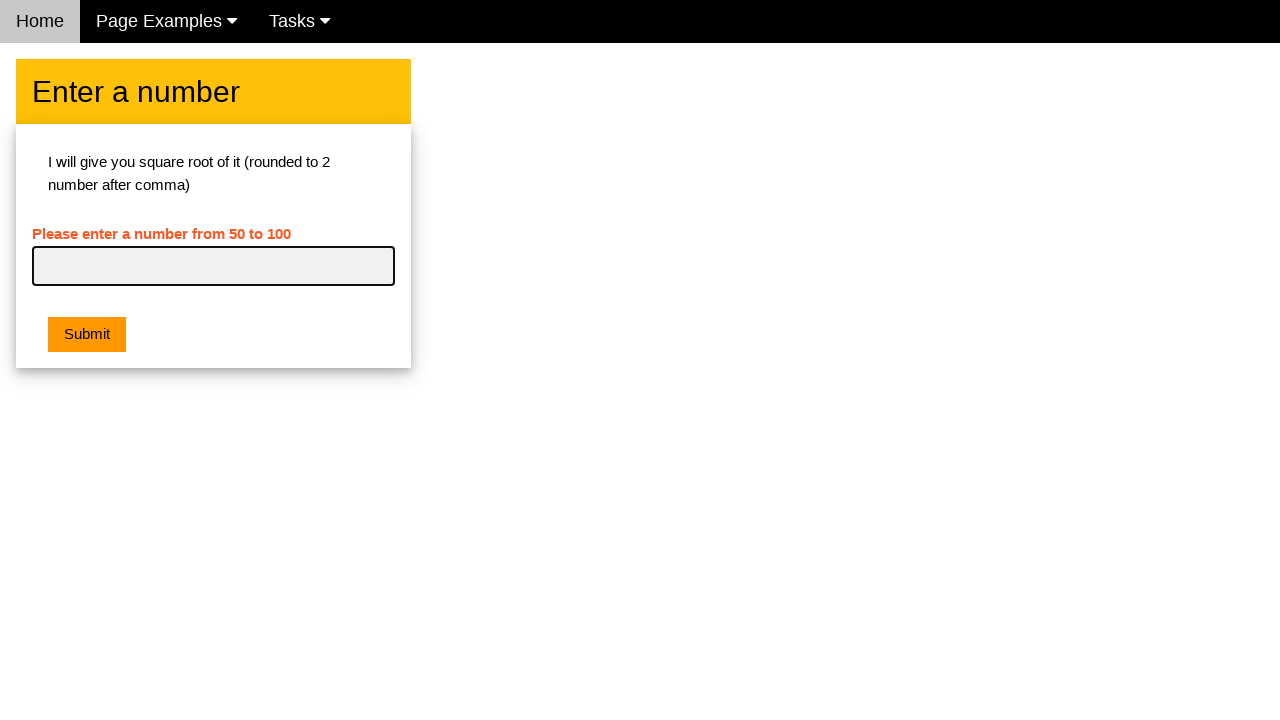

Entered number 666 into the input field on #numb
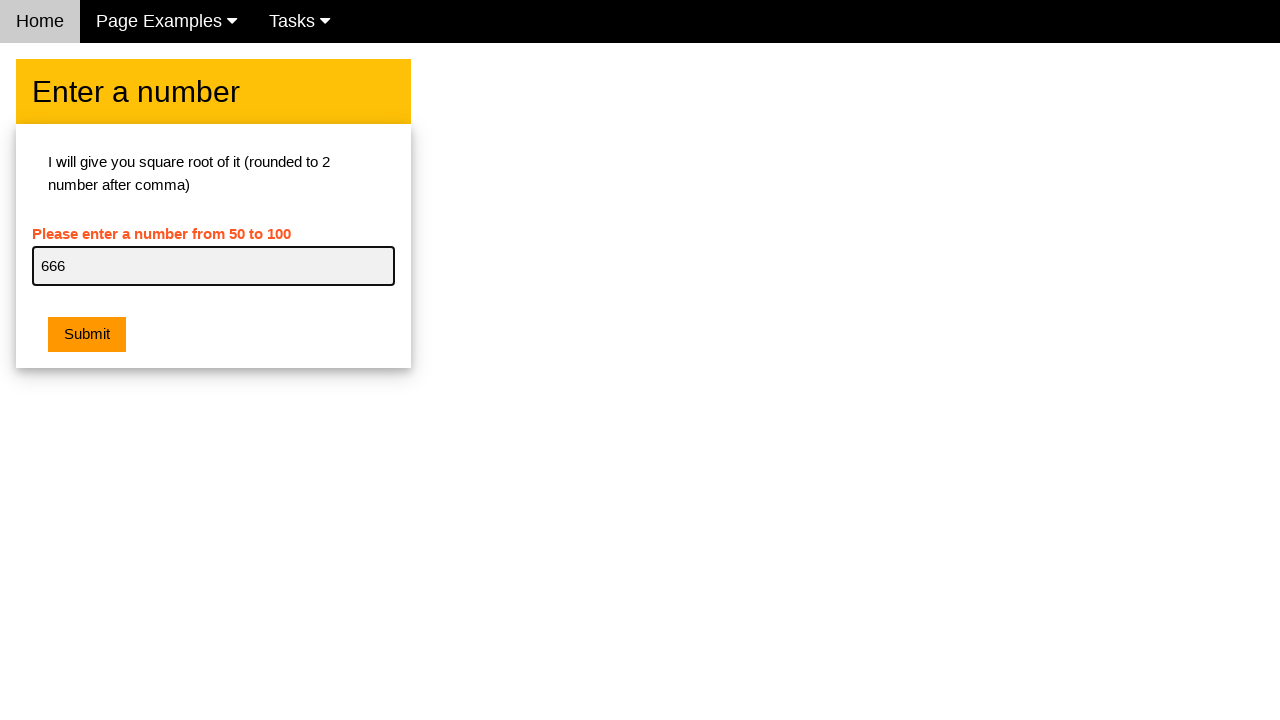

Clicked the submit button for number 666 at (87, 335) on .w3-btn
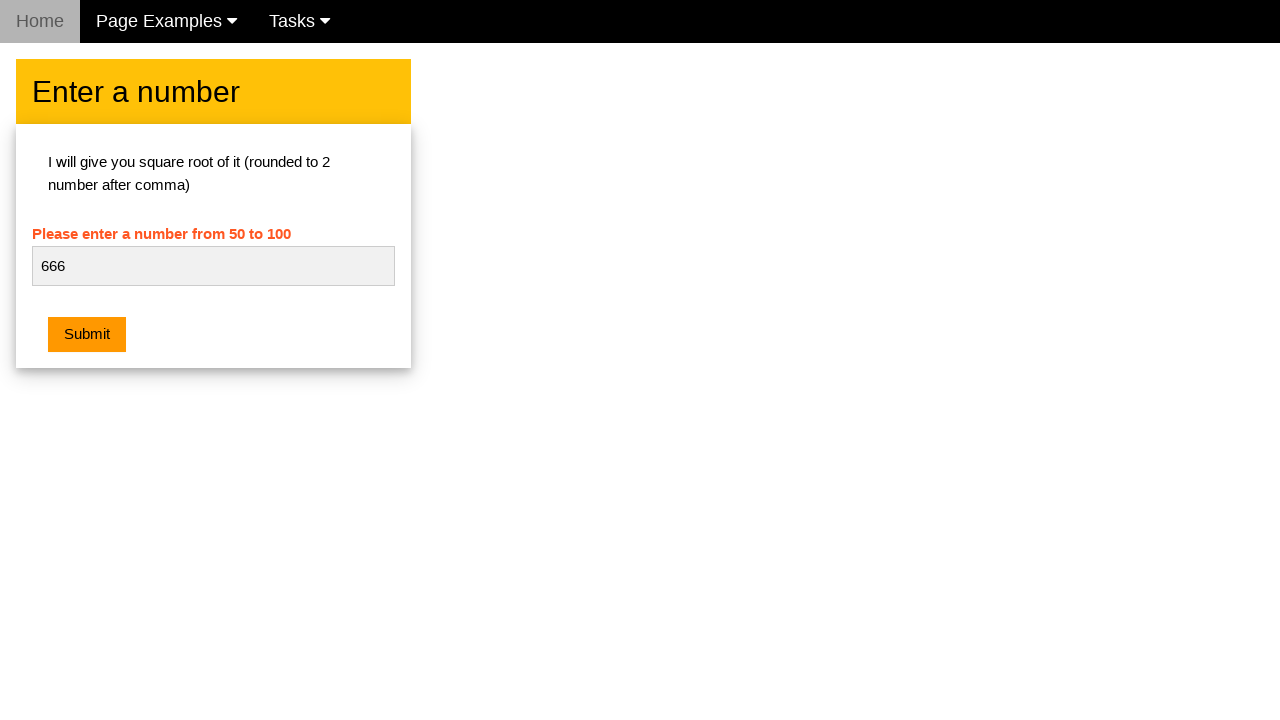

Cleared the number input field on #numb
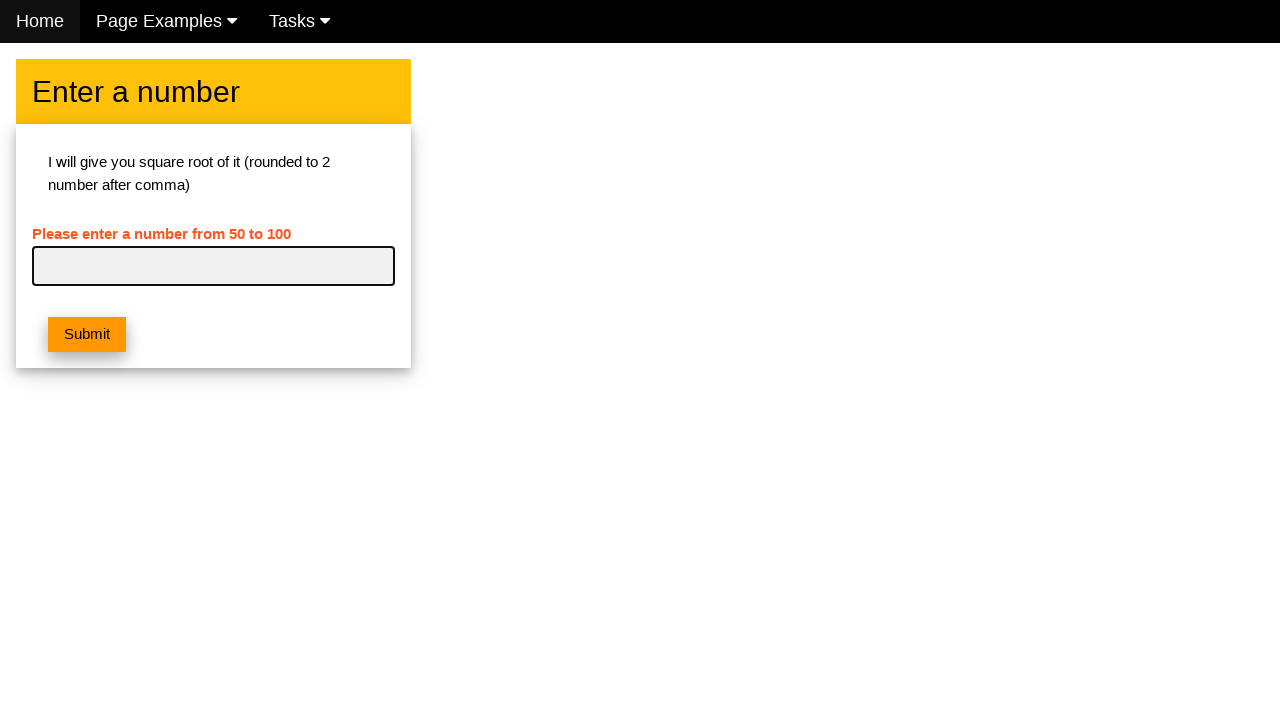

Entered number 1000 (too big) into the input field on #numb
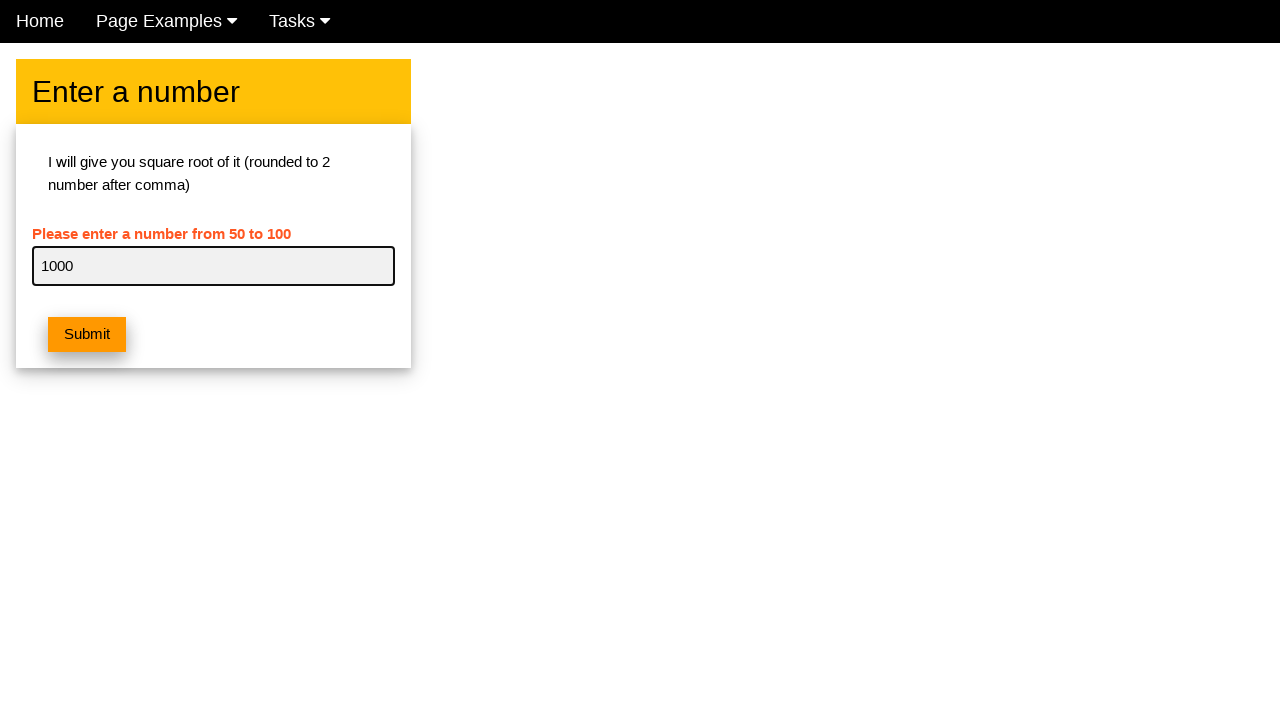

Clicked the submit button for number 1000 at (87, 335) on .w3-btn
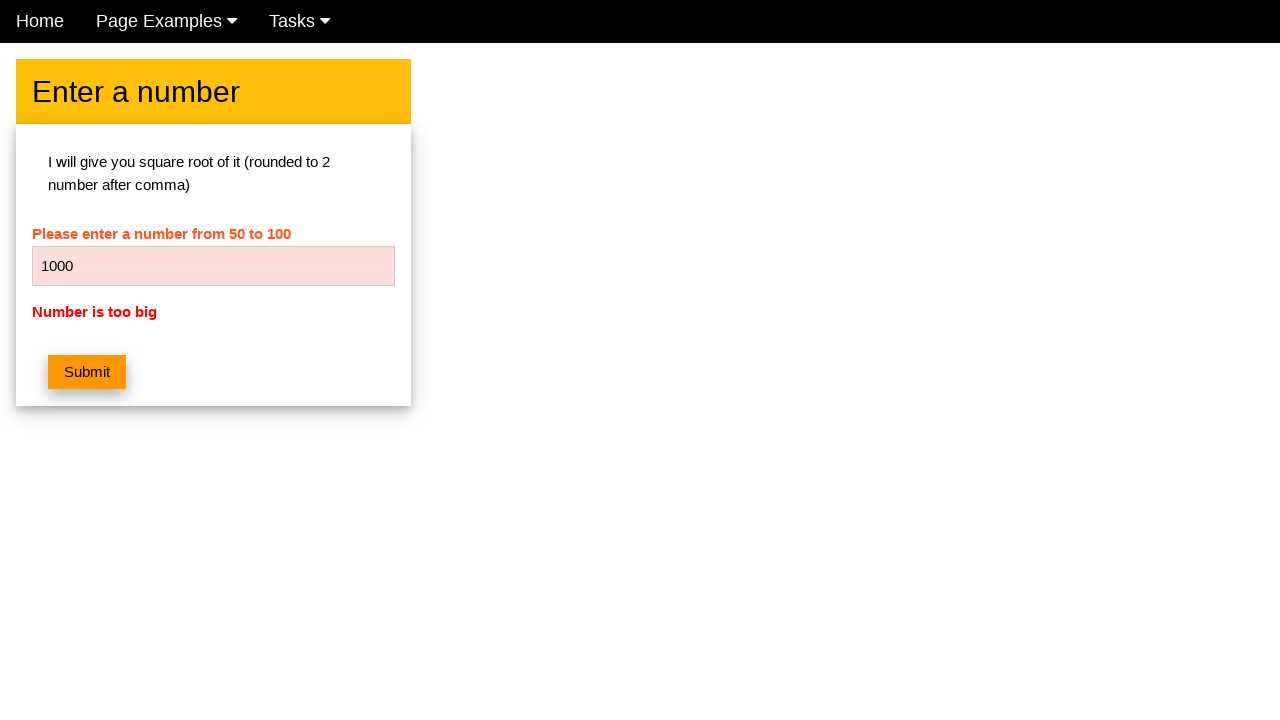

Located the error message element
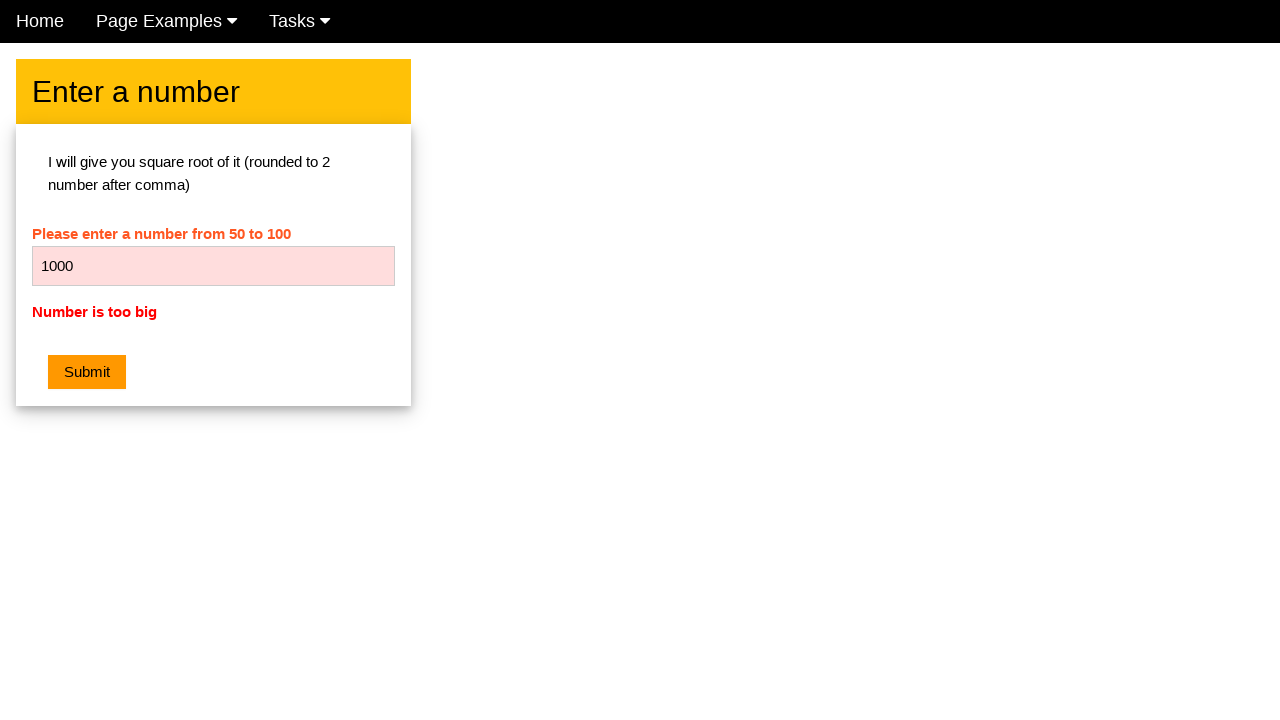

Verified 'Number is too big' error message is displayed
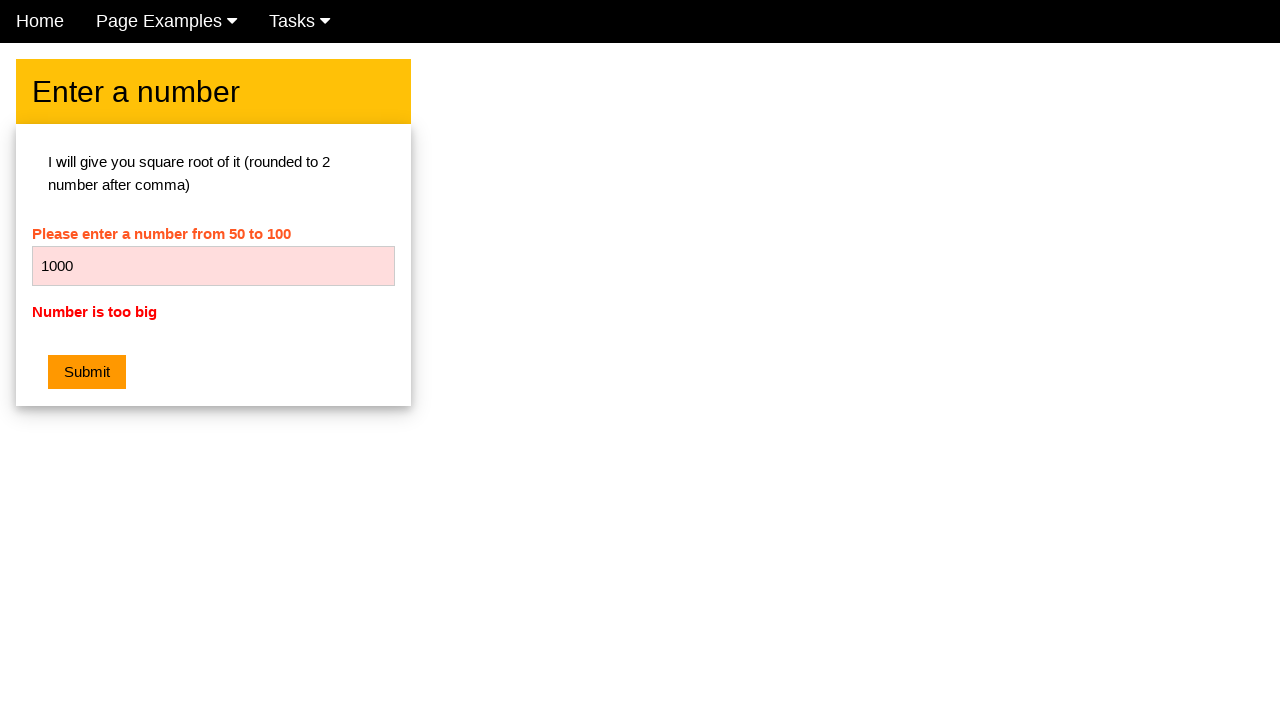

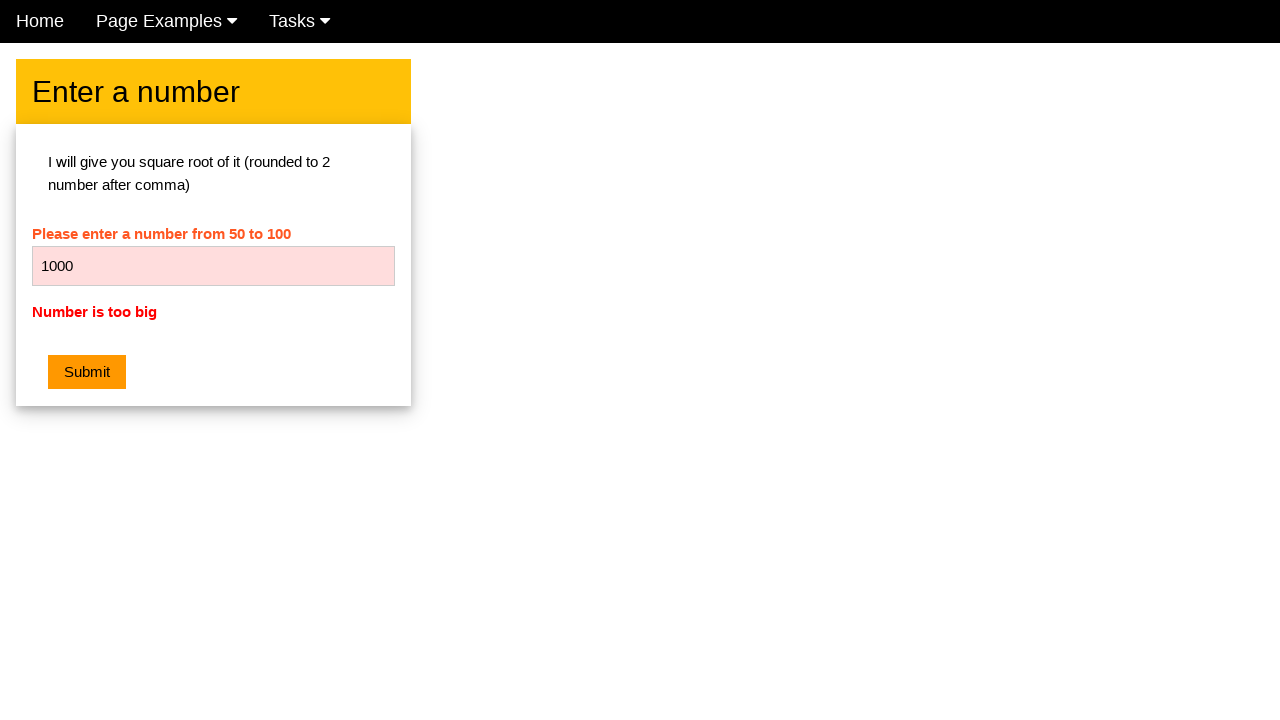